Waits for a price to reach $100, clicks a booking button, solves a mathematical calculation, and submits the answer

Starting URL: http://suninjuly.github.io/explicit_wait2.html

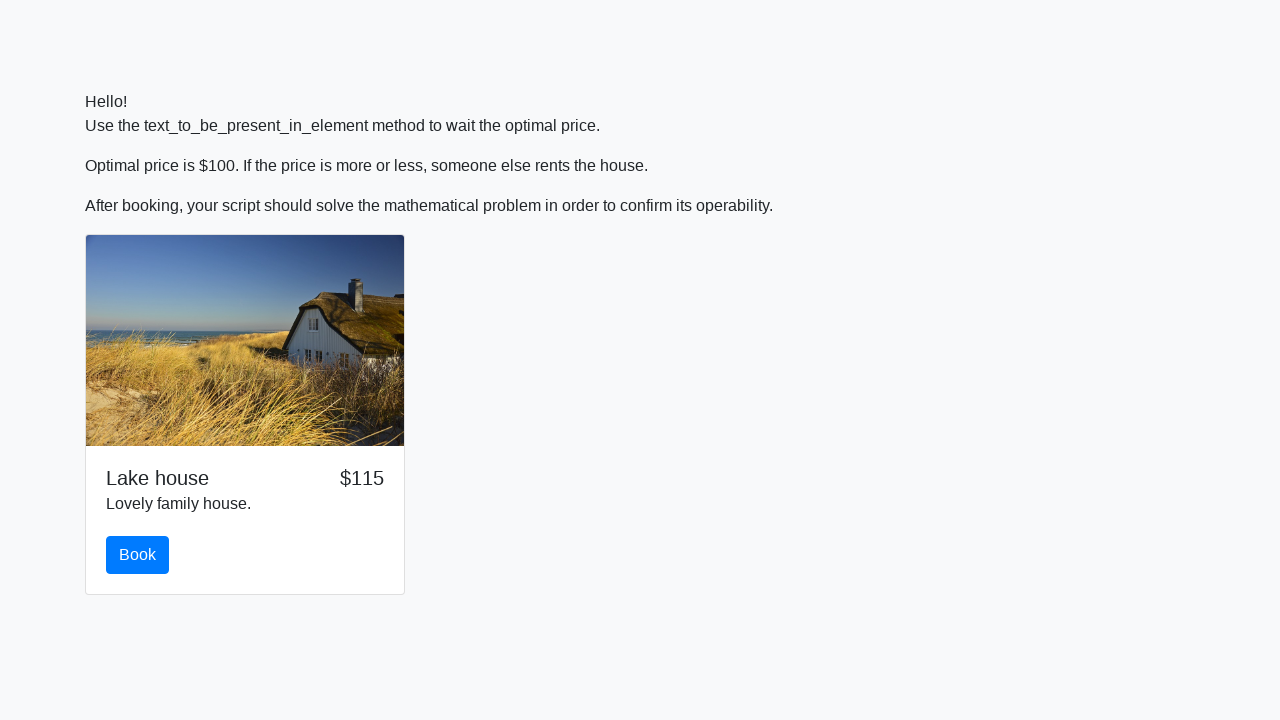

Waited for price to reach $100
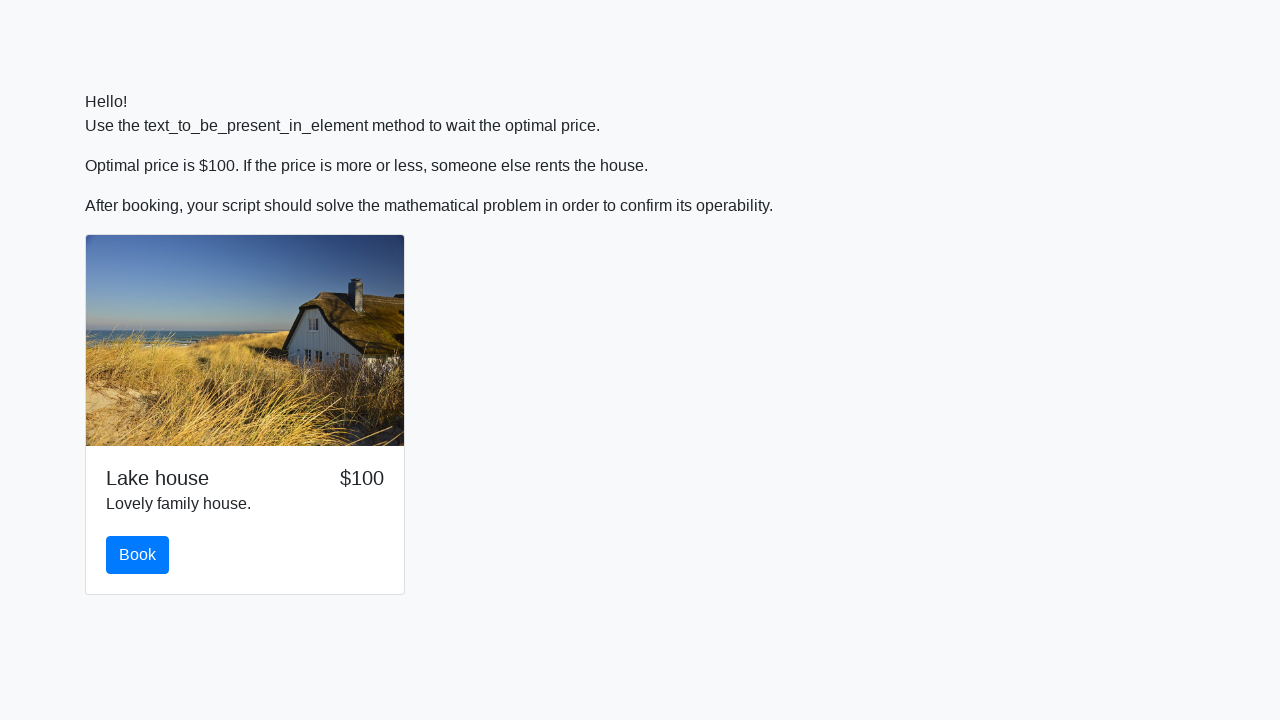

Clicked the booking button at (138, 555) on #book
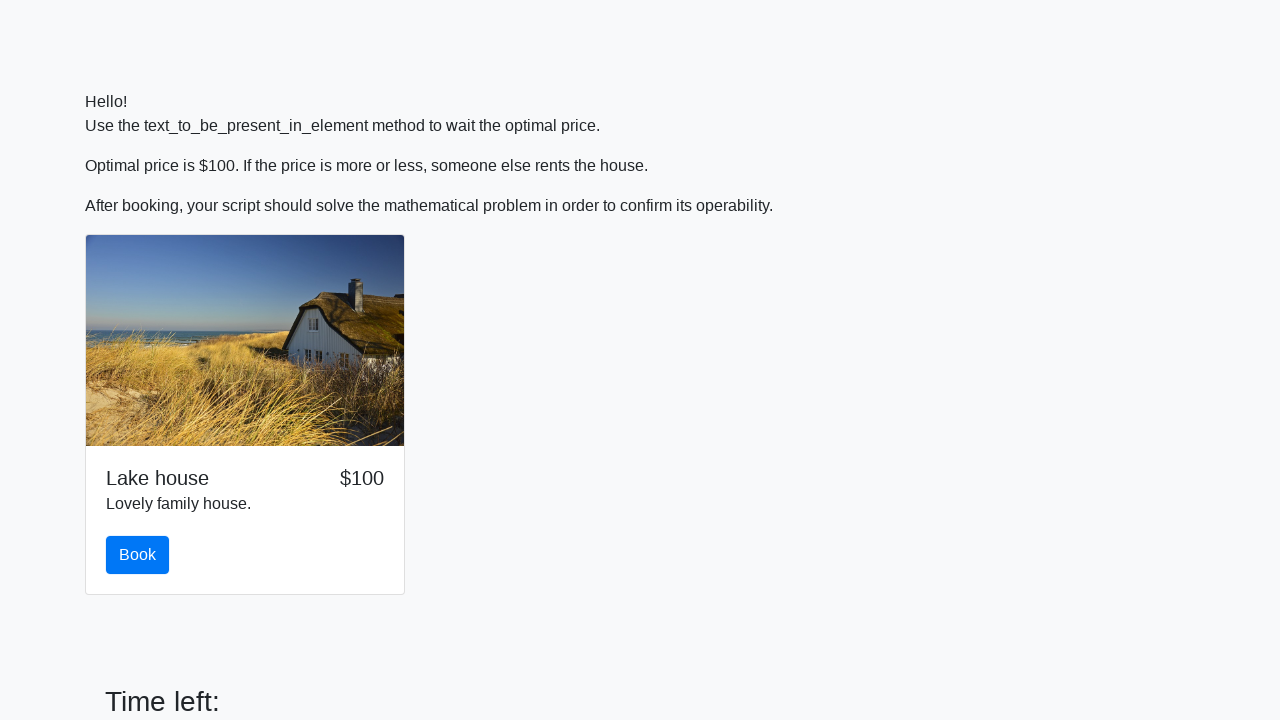

Retrieved the value for mathematical calculation
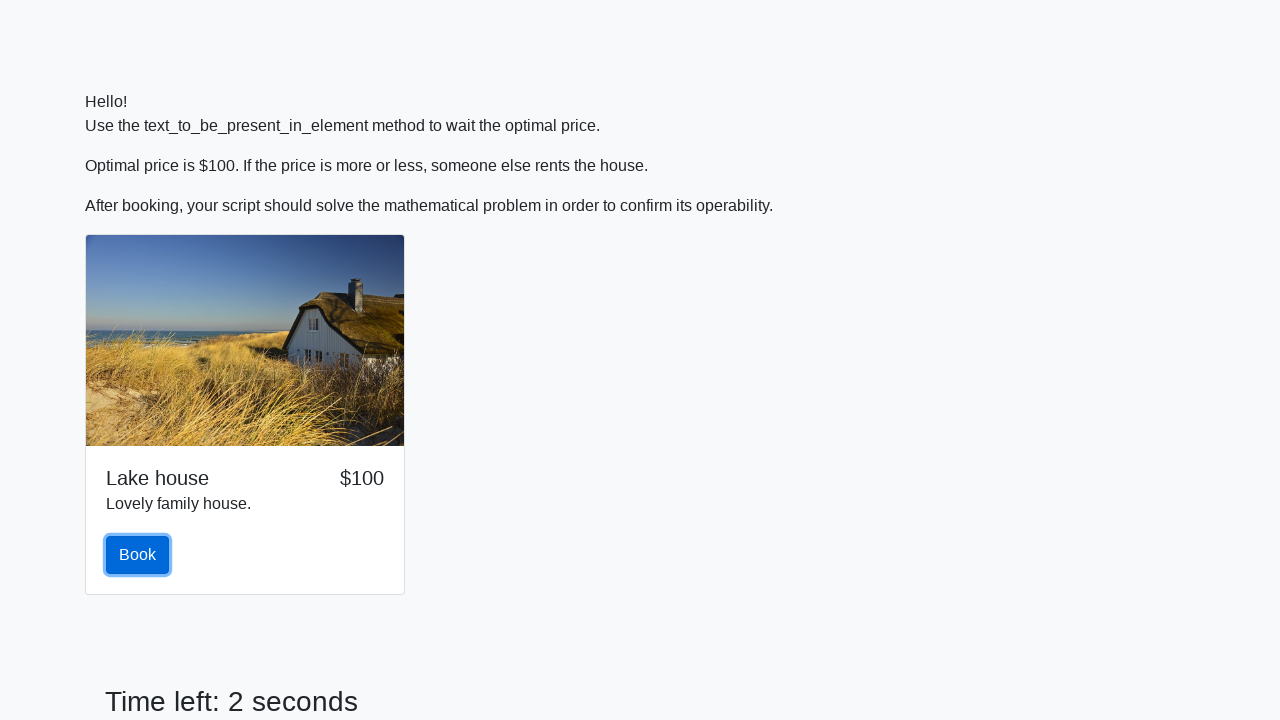

Calculated the mathematical answer: 2.4375462337576144
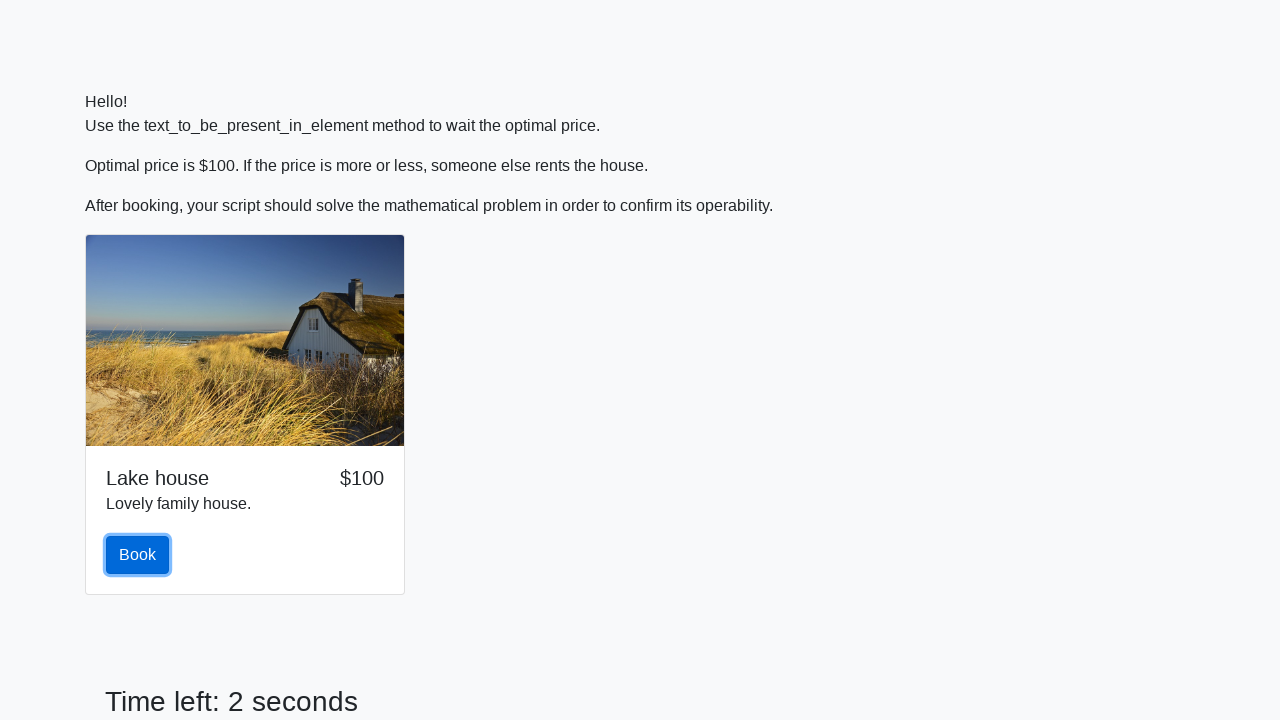

Filled in the calculated answer on #answer
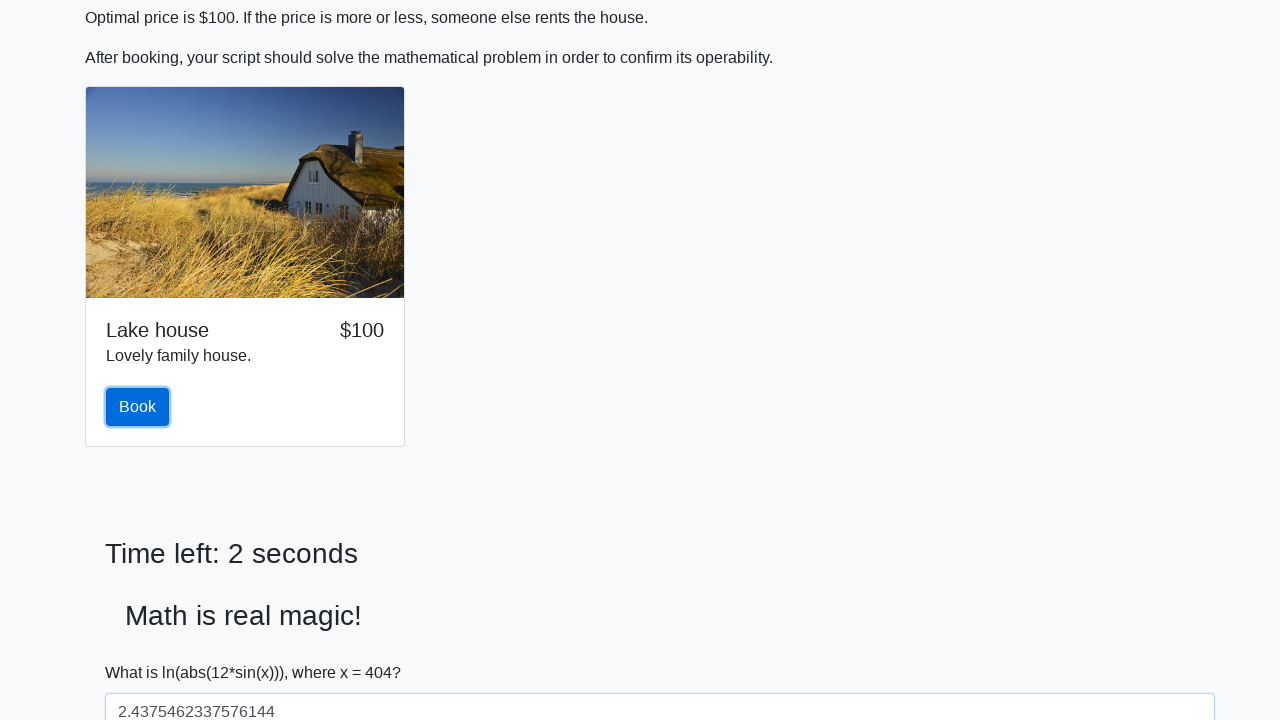

Submitted the form with the answer at (143, 651) on button[type='submit']
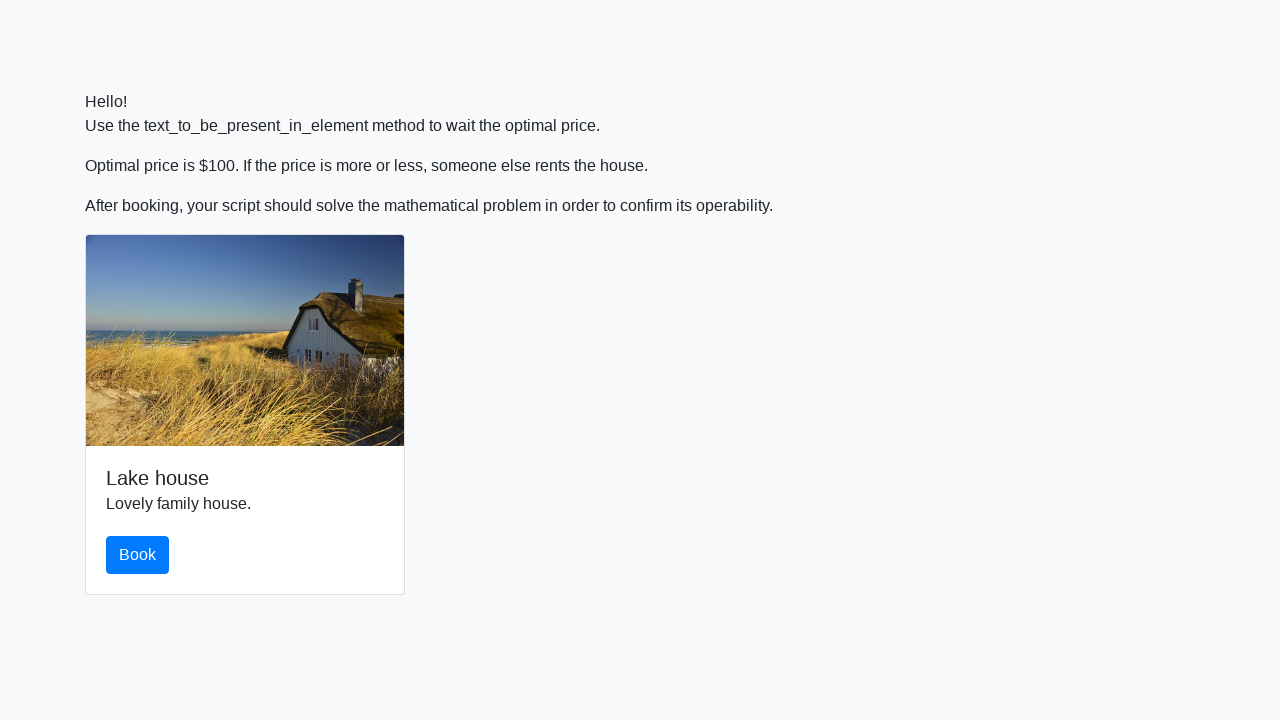

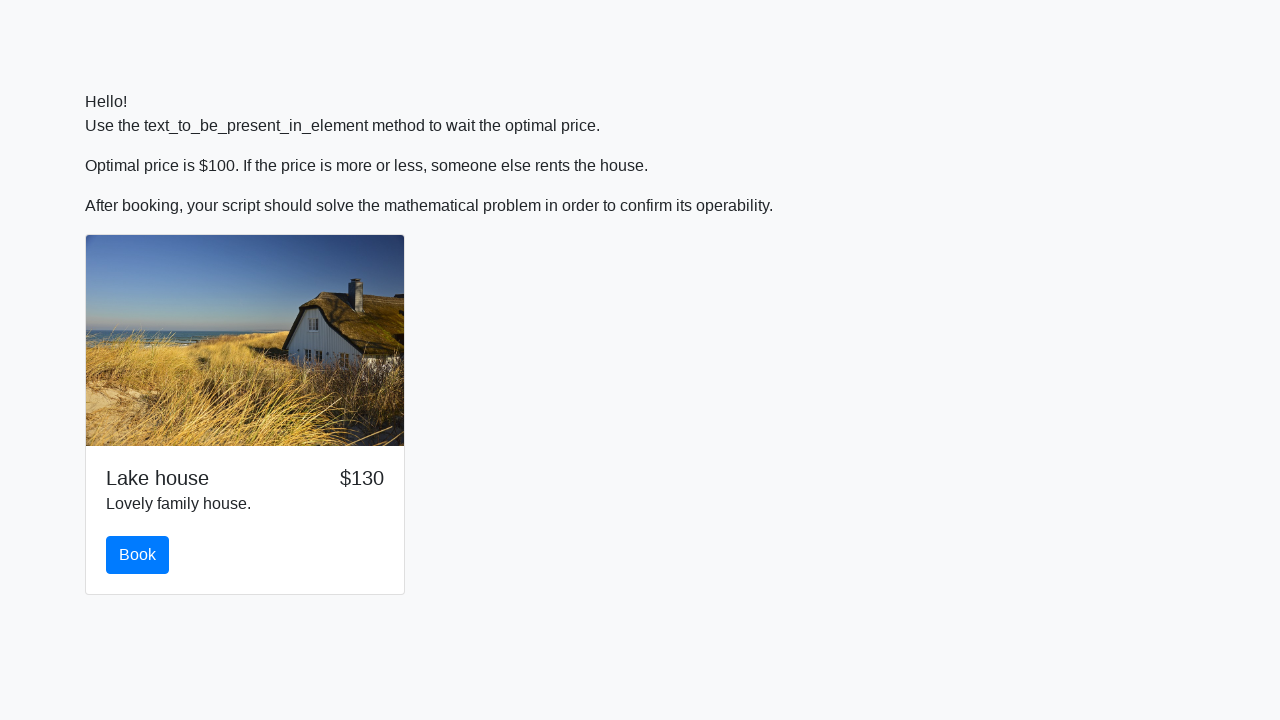